Tests modal popup handling by navigating to a page with an entry ad and clicking the close button

Starting URL: http://the-internet.herokuapp.com/entry_ad

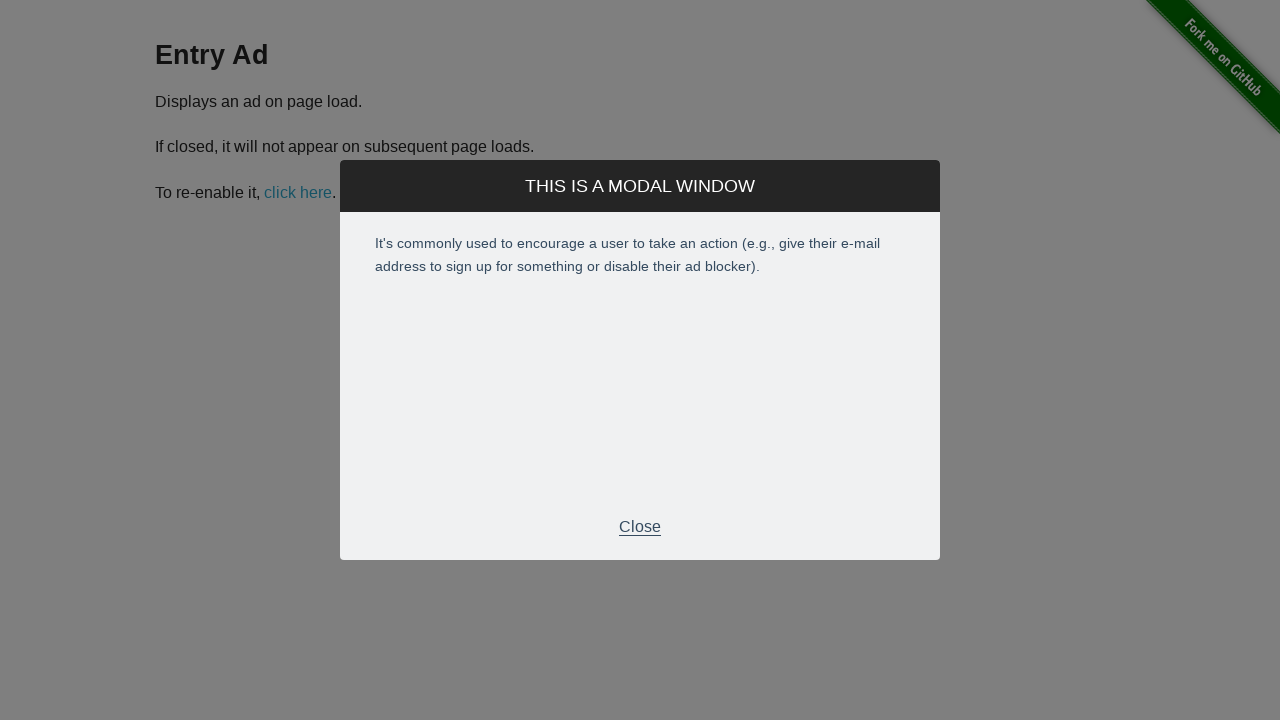

Waited for entry ad modal to appear
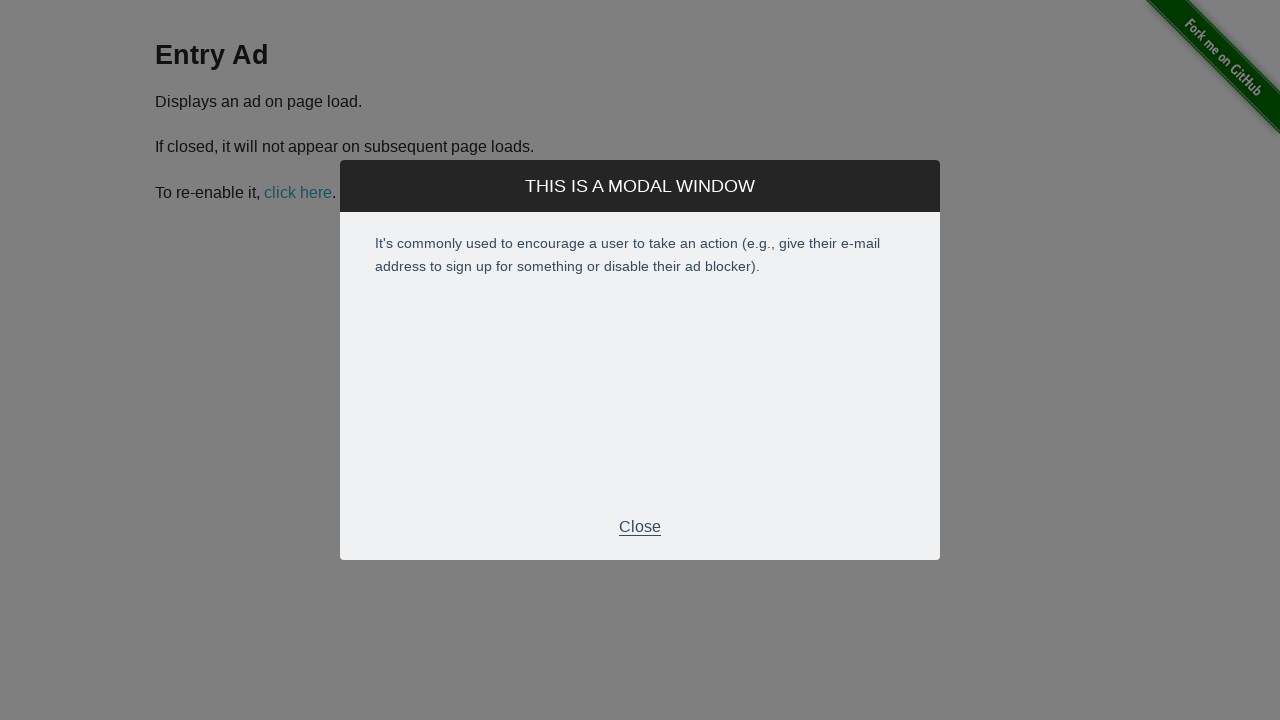

Clicked close button on entry ad modal at (640, 527) on .modal-footer p
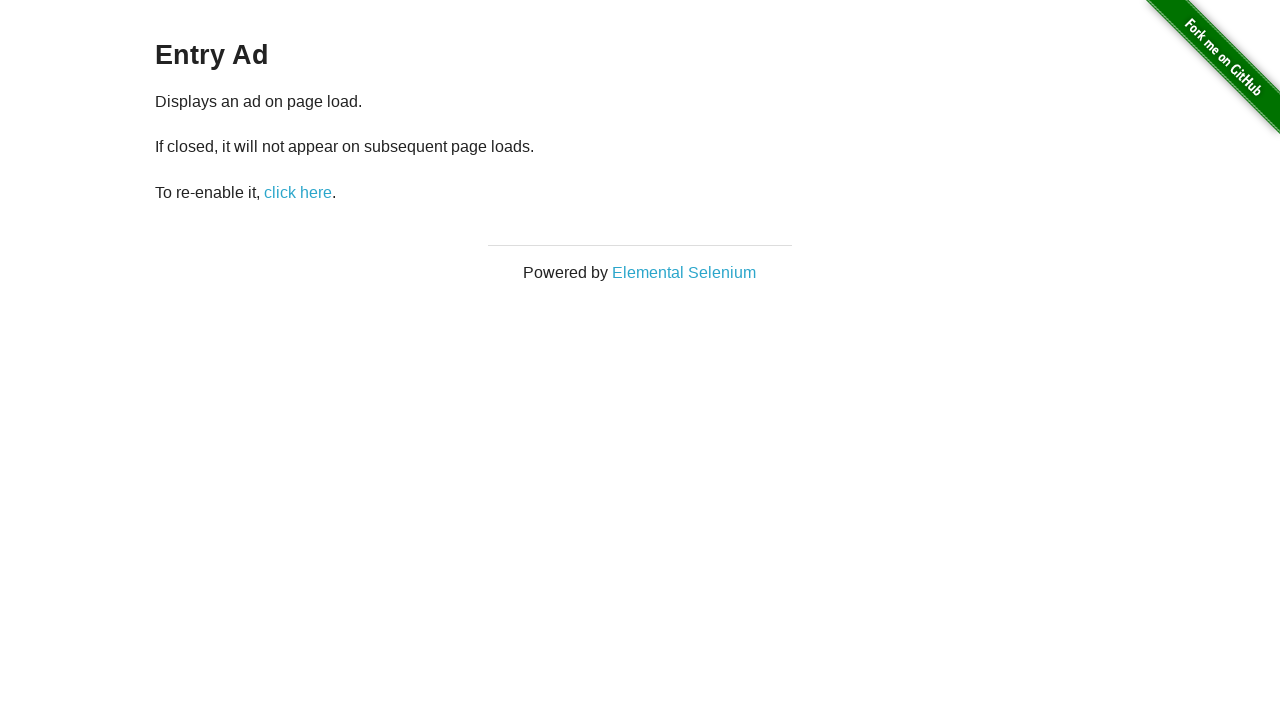

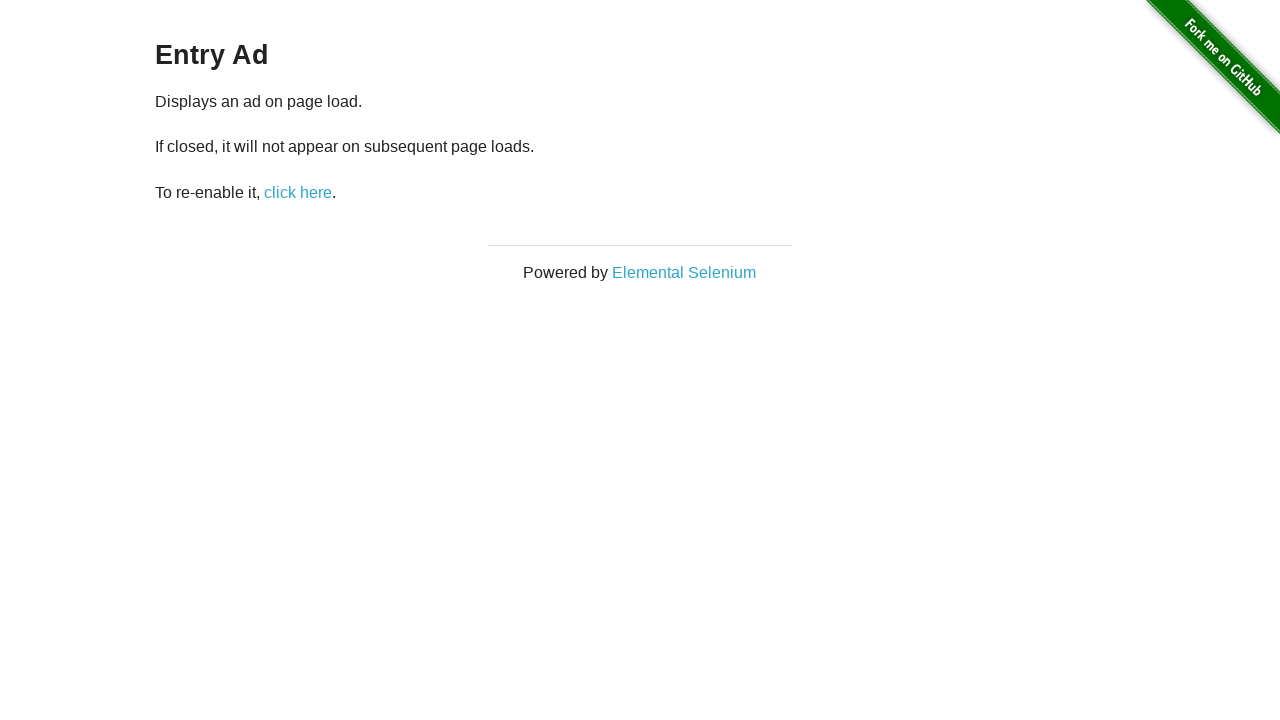